Searches for a meme by name on imgflip.com, waits for results to load, and verifies the first meme result link appears

Starting URL: https://imgflip.com/memegenerator

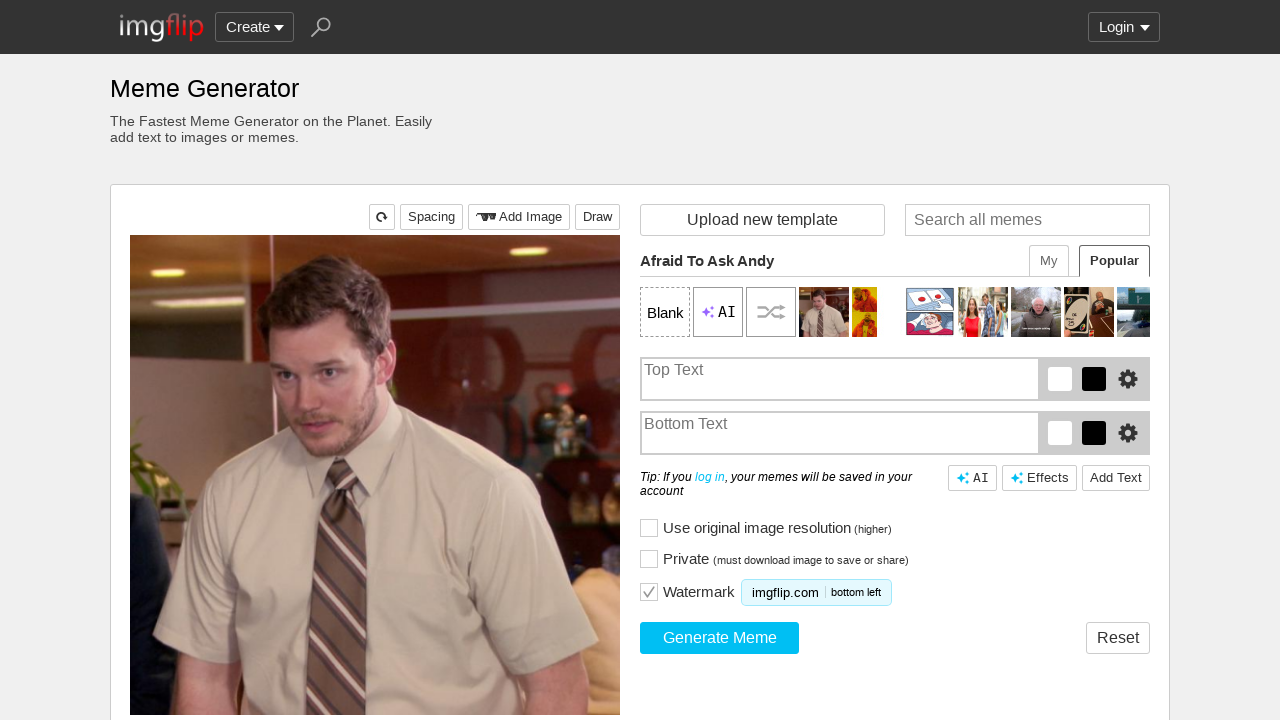

Filled search input with 'Distracted Boyfriend' on #mm-search
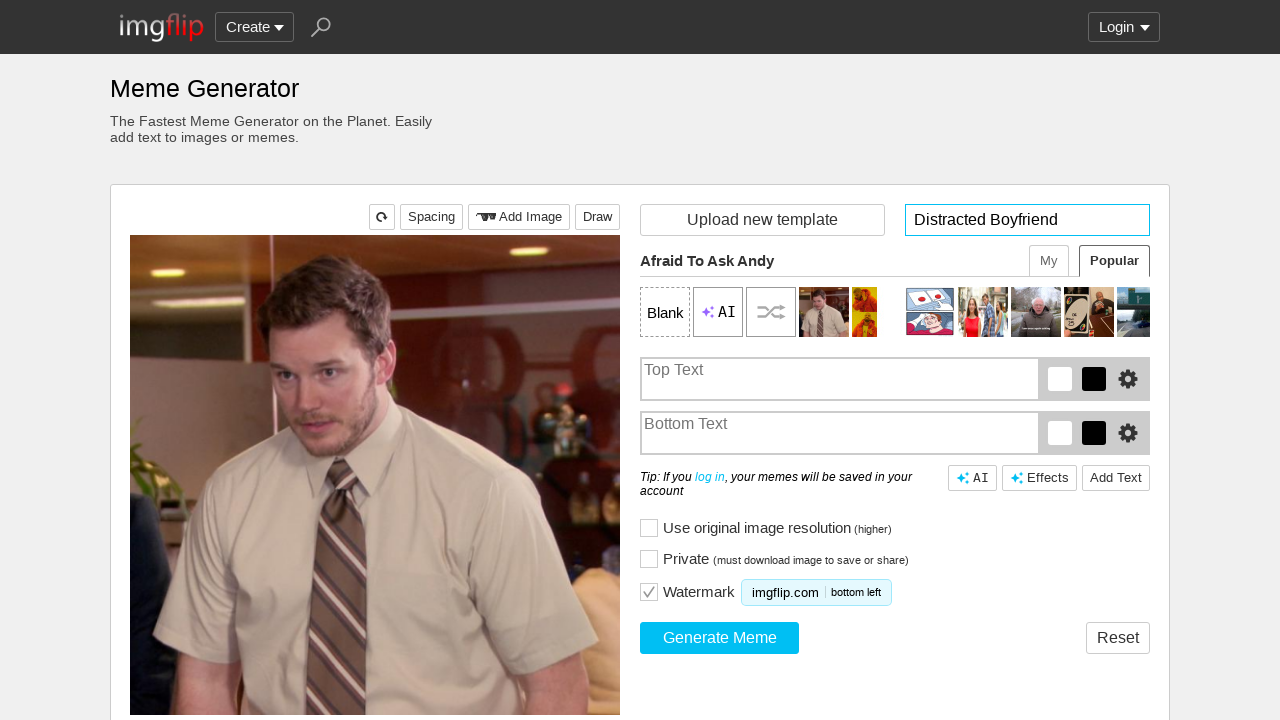

Waited 2 seconds for search suggestions to load
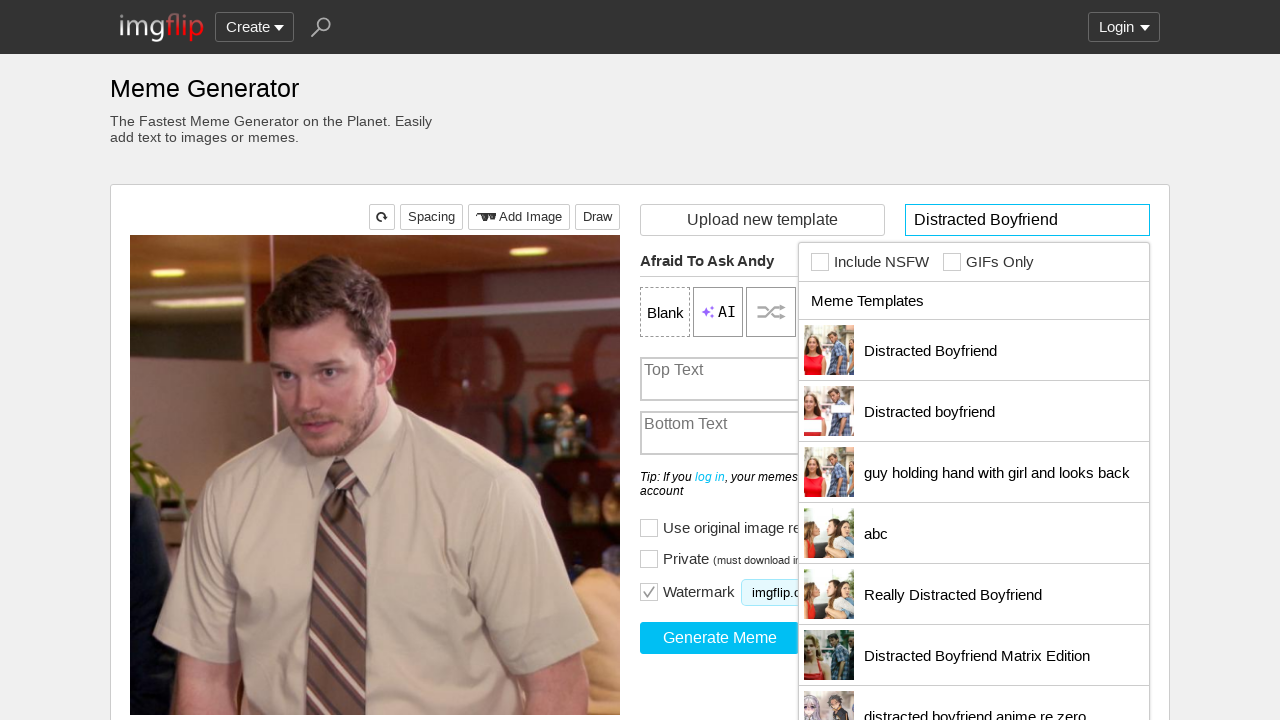

Pressed Enter key in search field (first press) on #mm-search
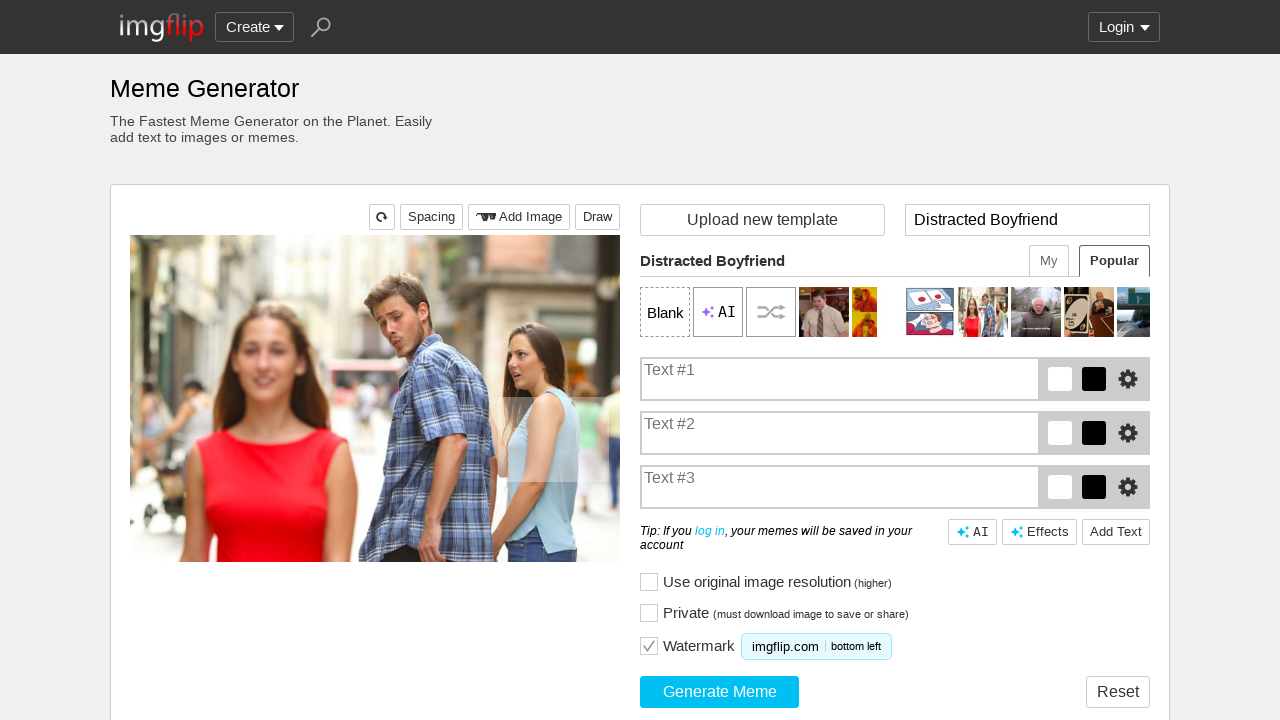

Pressed Enter key in search field (second press) on #mm-search
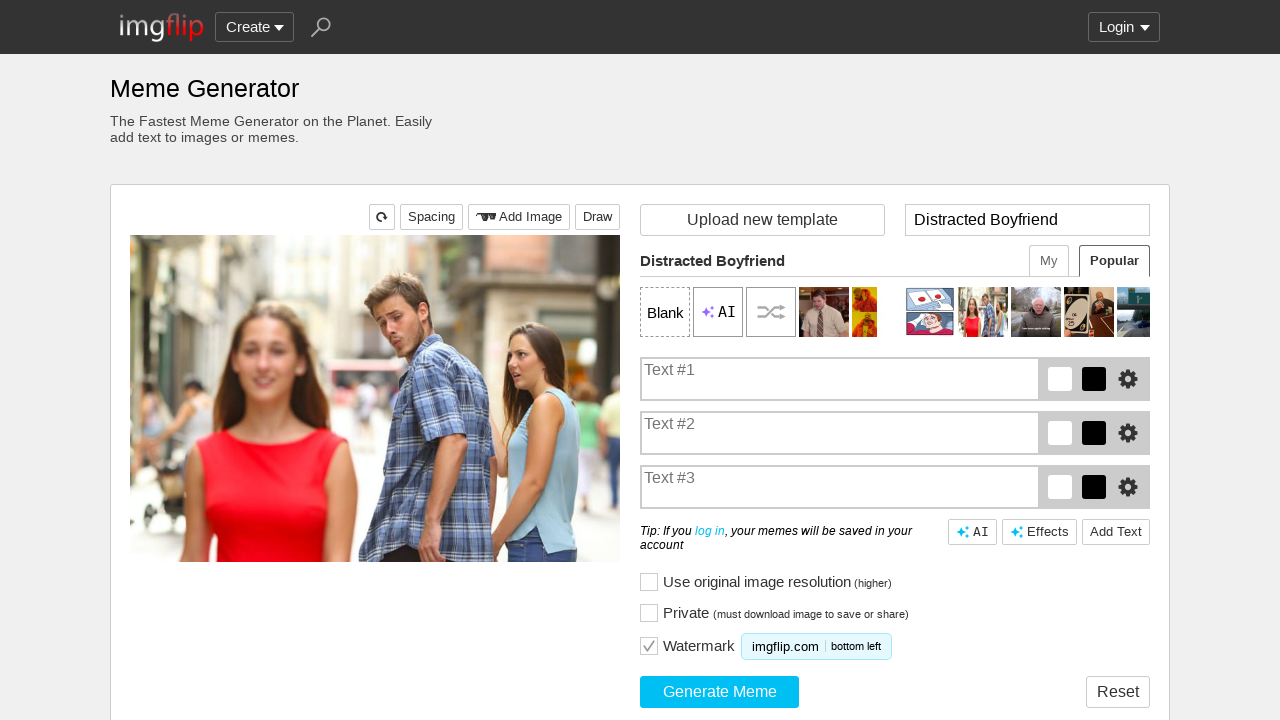

Waited 2 seconds for search results to load
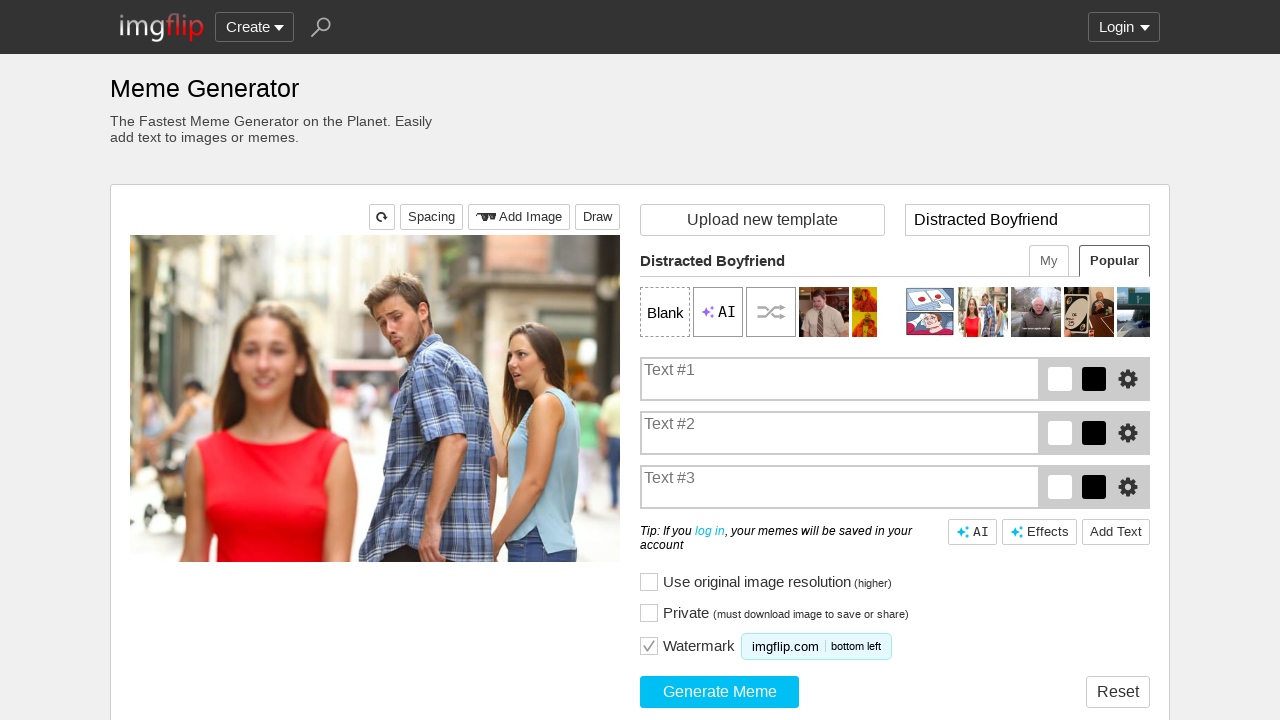

Verified first meme result link appeared on the page
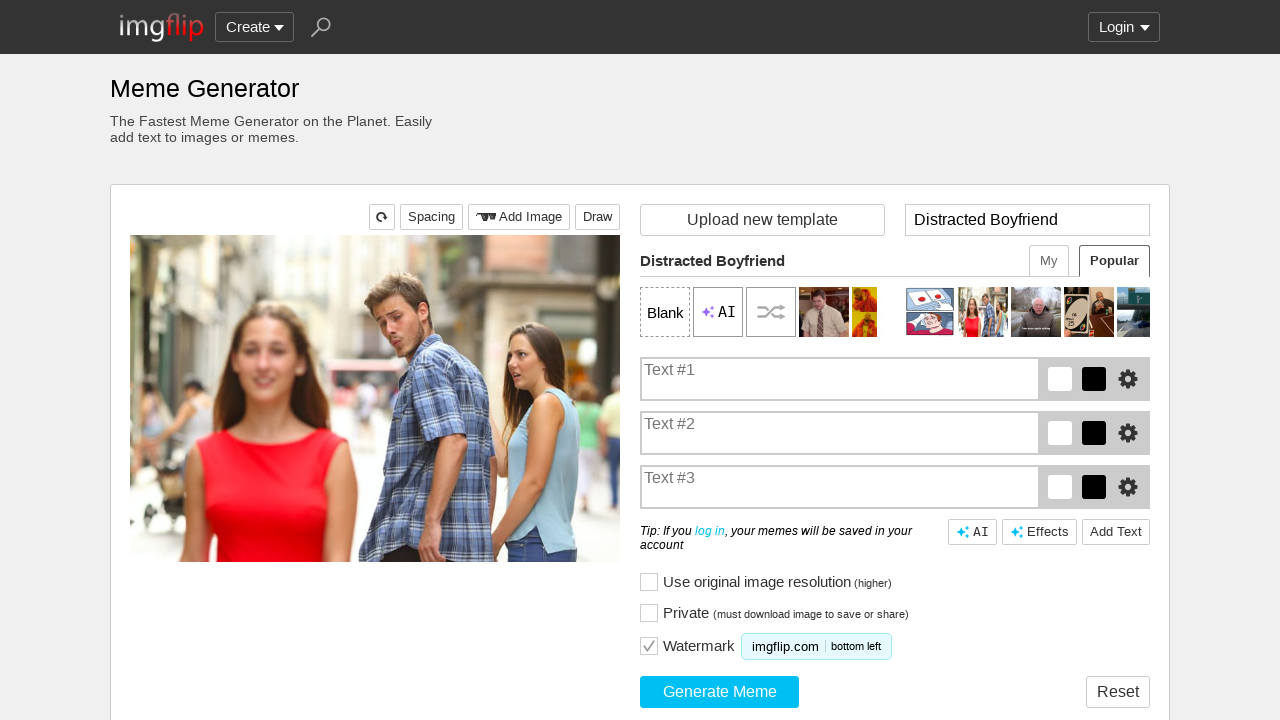

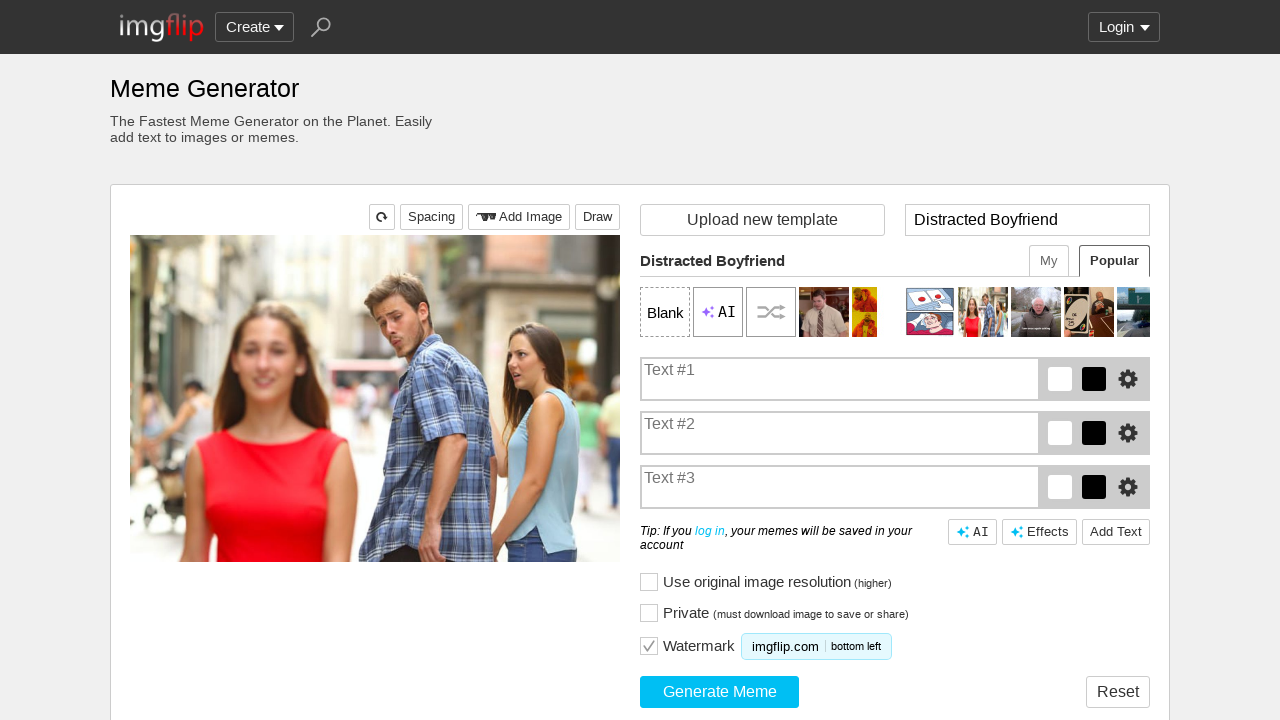